Tests file download functionality by clicking the download button on a practice page

Starting URL: https://www.tutorialspoint.com/selenium/practice/upload-download.php

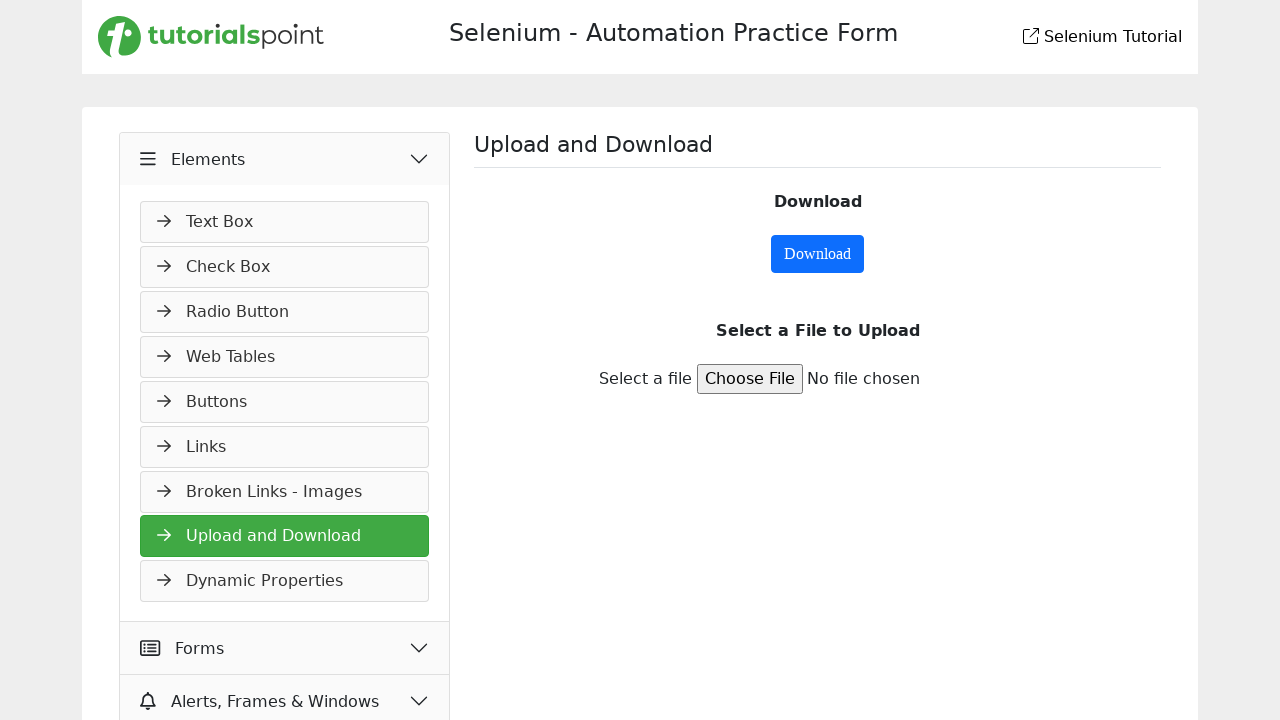

Clicked the download button to initiate file download at (818, 254) on #downloadButton
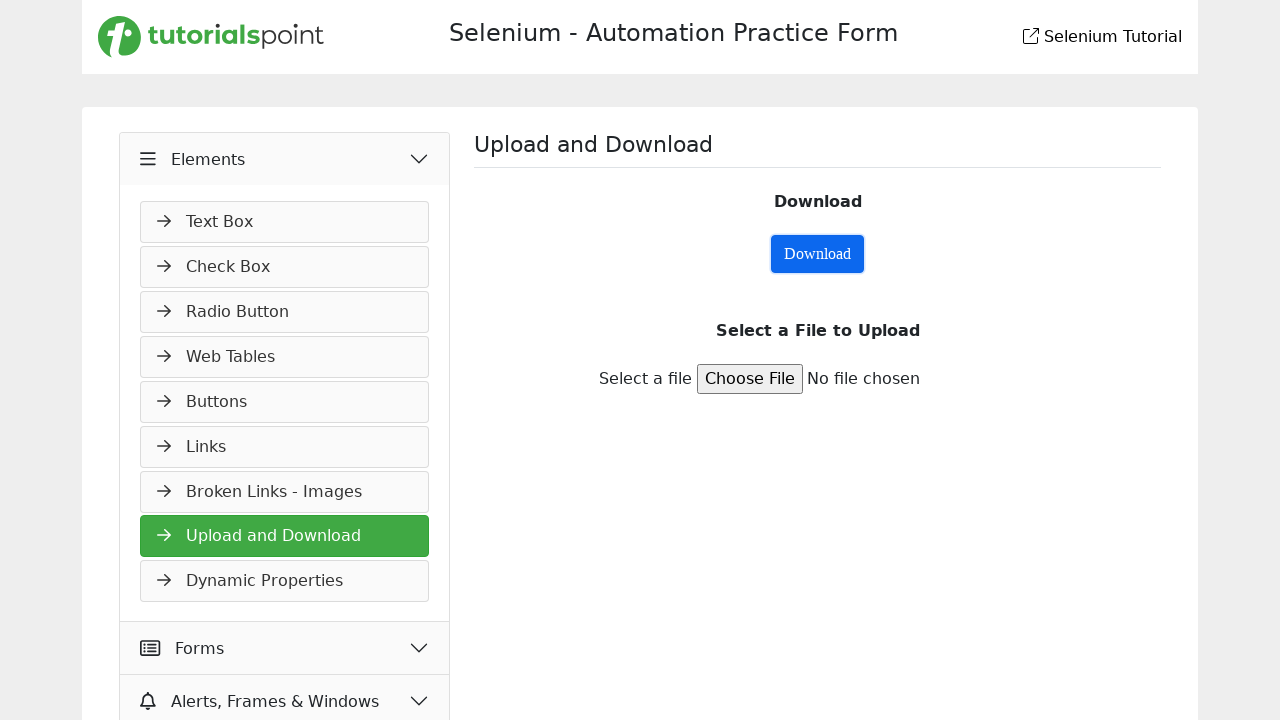

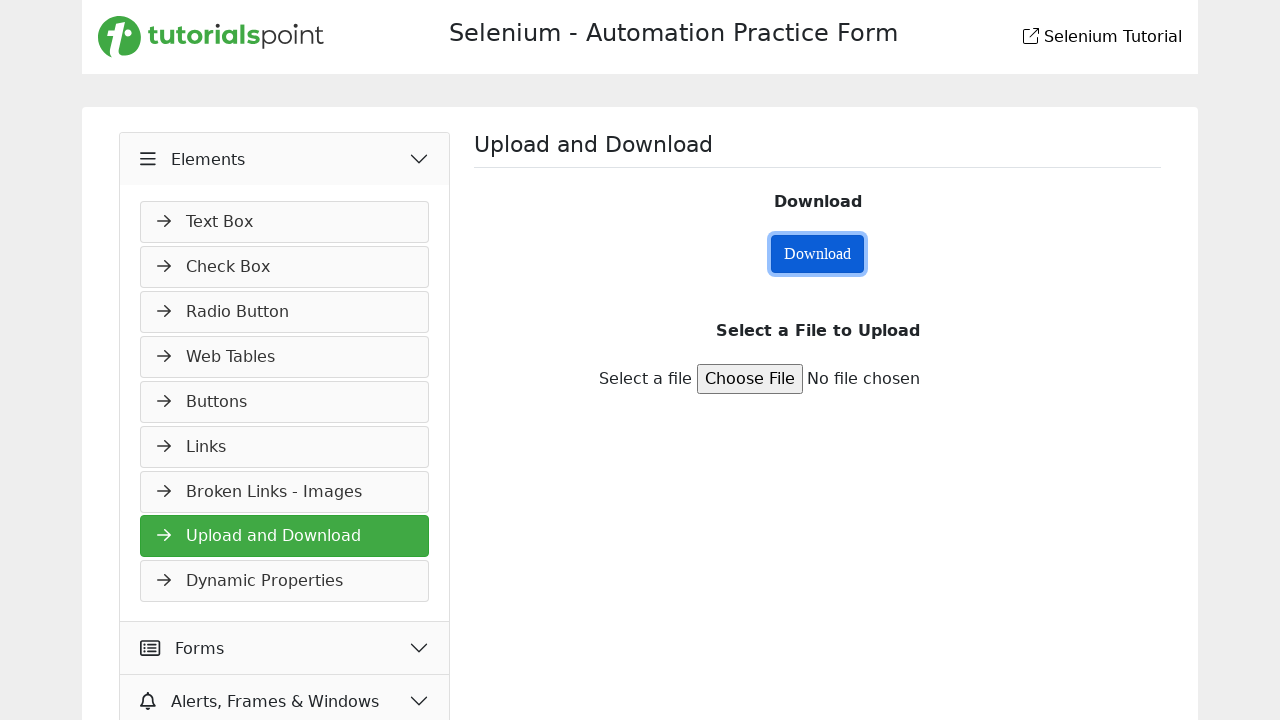